Tests vegetable/grocery search and add-to-cart functionality by searching for items containing "ca", verifying 4 products appear, and adding specific items including Cashews to the cart

Starting URL: https://rahulshettyacademy.com/seleniumPractise/#/

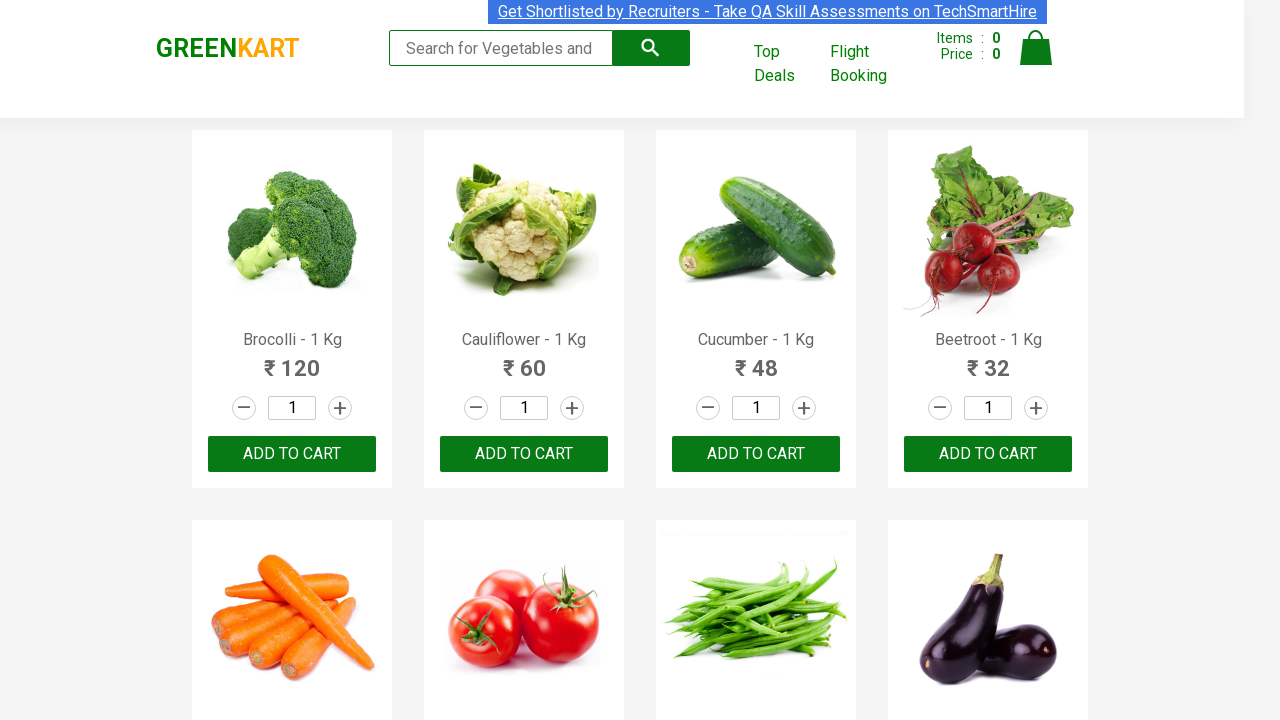

Filled search field with 'ca' to search for vegetables/groceries on .search-keyword
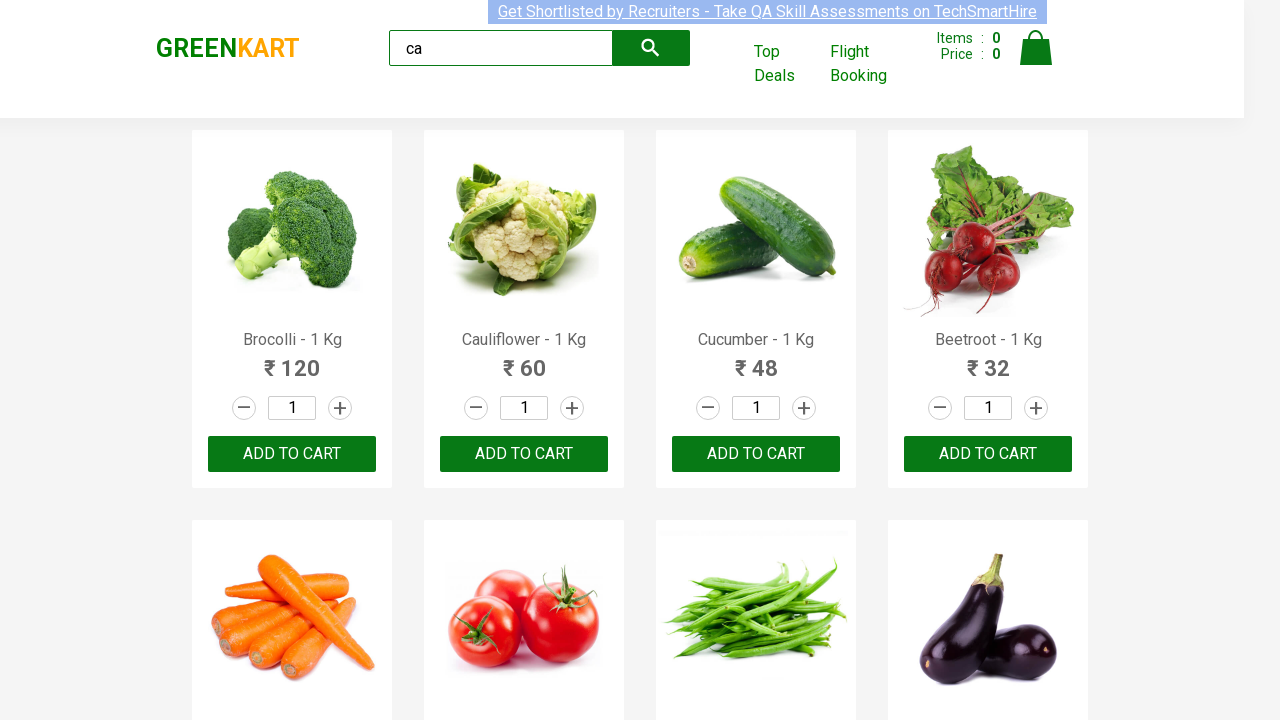

Waited 2500ms for search results to load
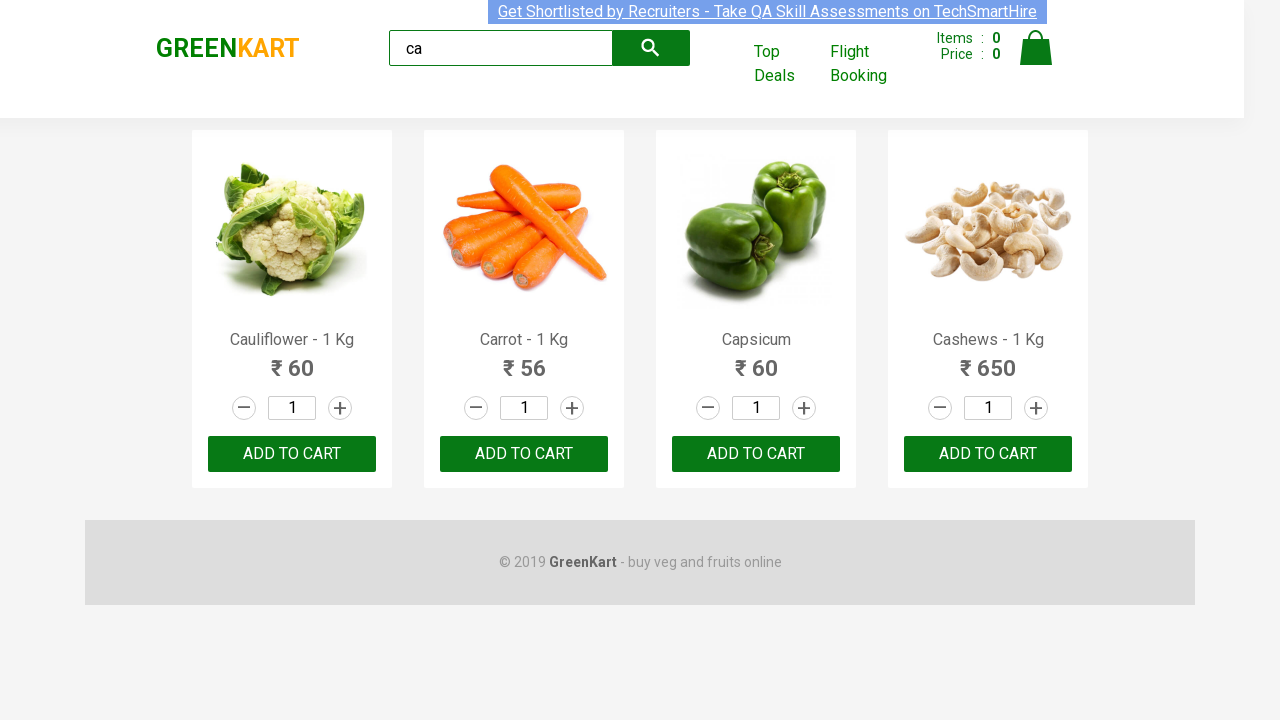

Verified that visible products loaded on the page
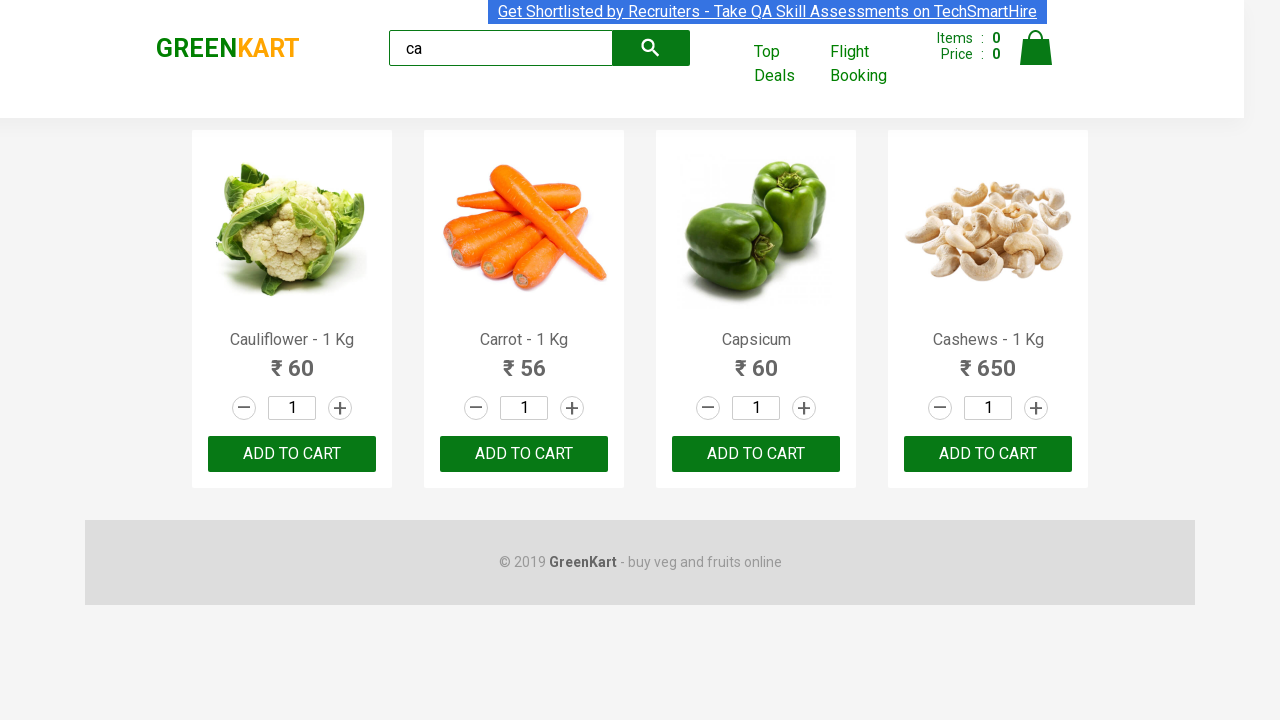

Clicked ADD TO CART button on the 3rd product at (756, 454) on :nth-child(3) > .product-action > button
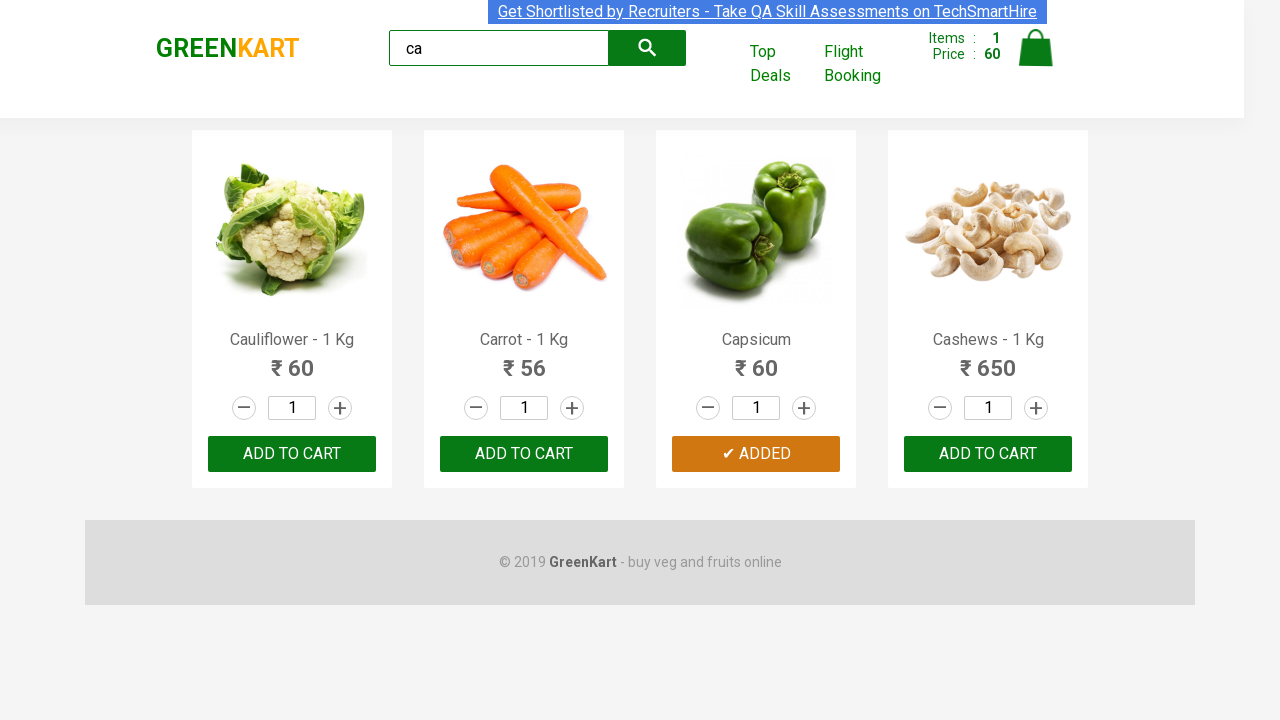

Clicked ADD TO CART button on product at index 2 using locator at (756, 454) on .products .product >> nth=2 >> button >> internal:has-text="ADD TO CART"i
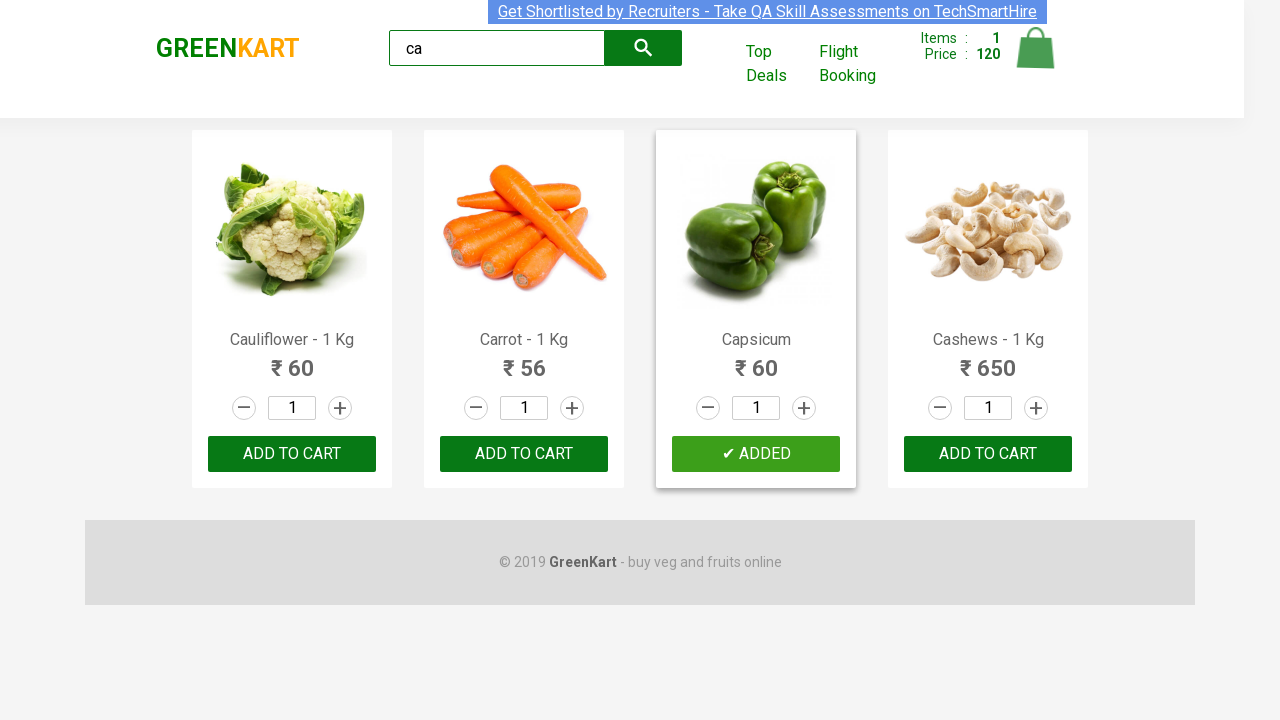

Retrieved product count: 4 products found
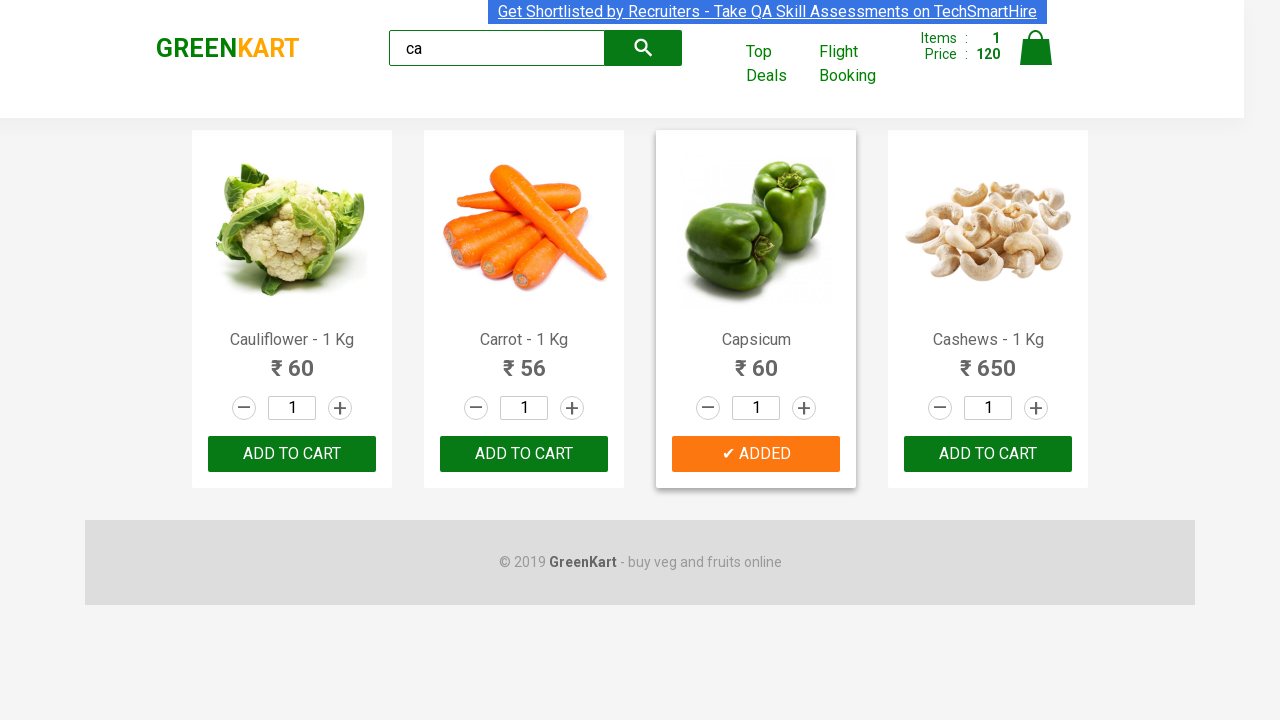

Retrieved product name at index 0: Cauliflower - 1 Kg
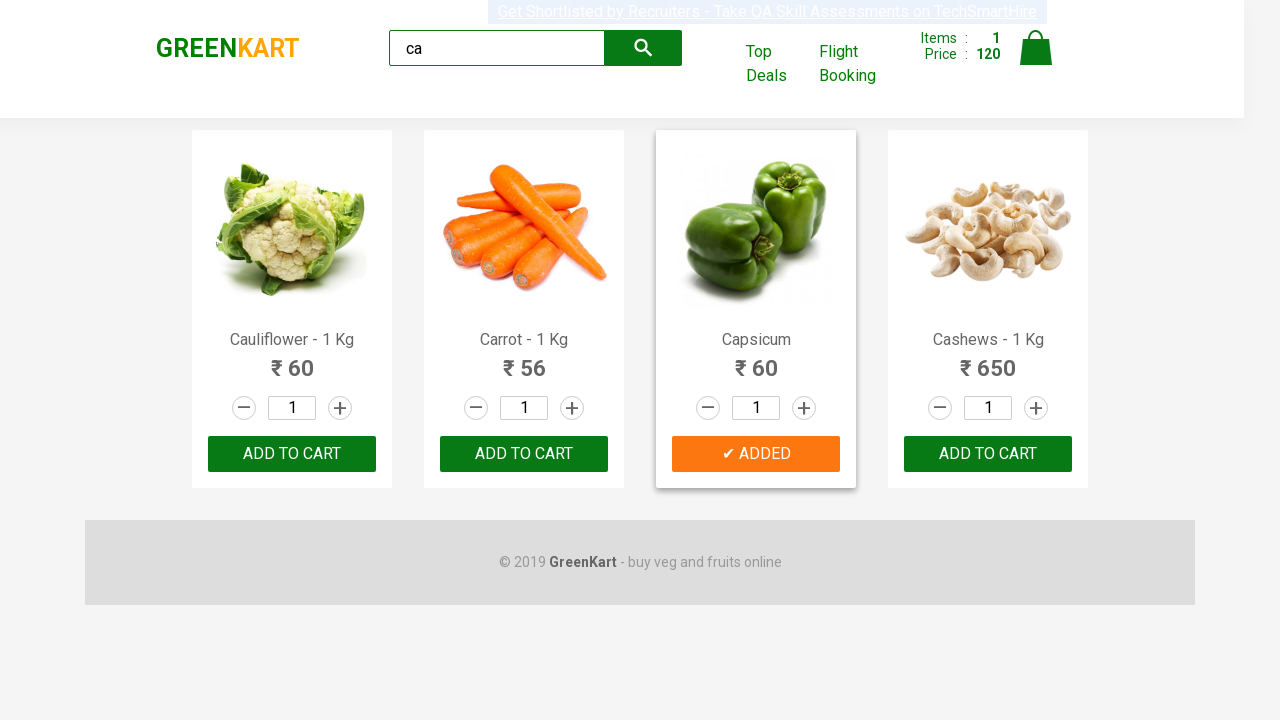

Retrieved product name at index 1: Carrot - 1 Kg
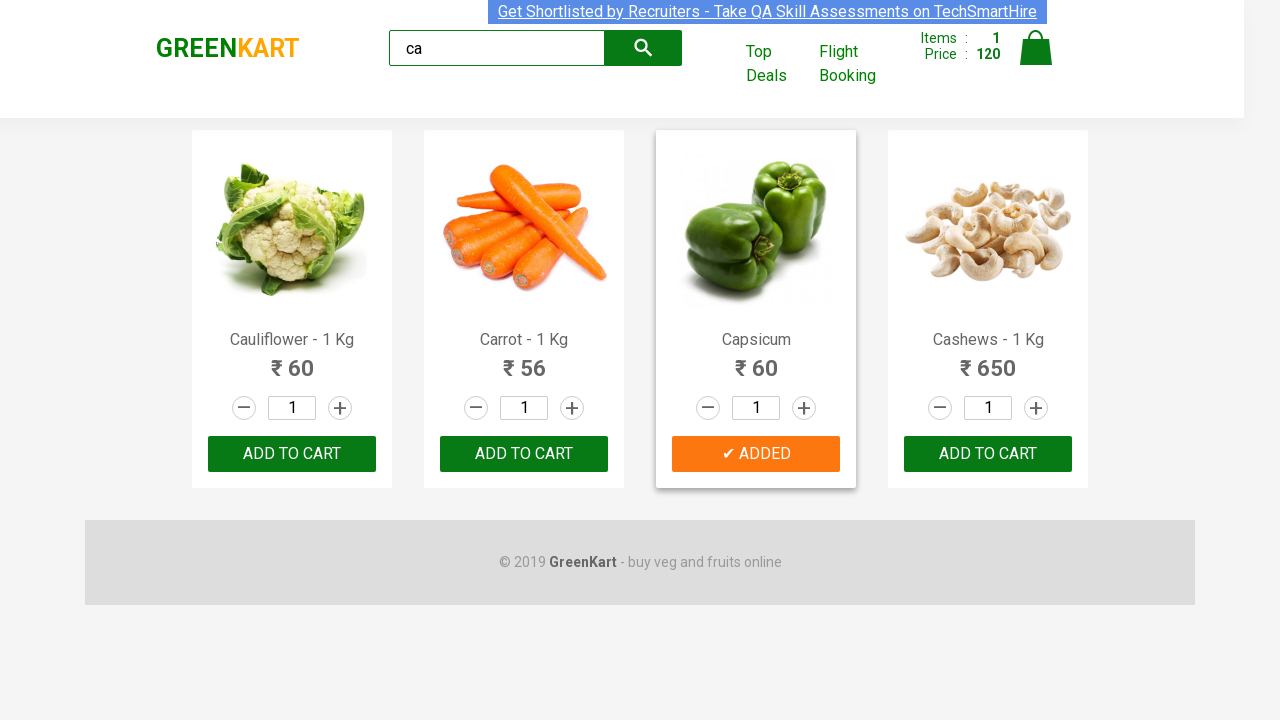

Retrieved product name at index 2: Capsicum
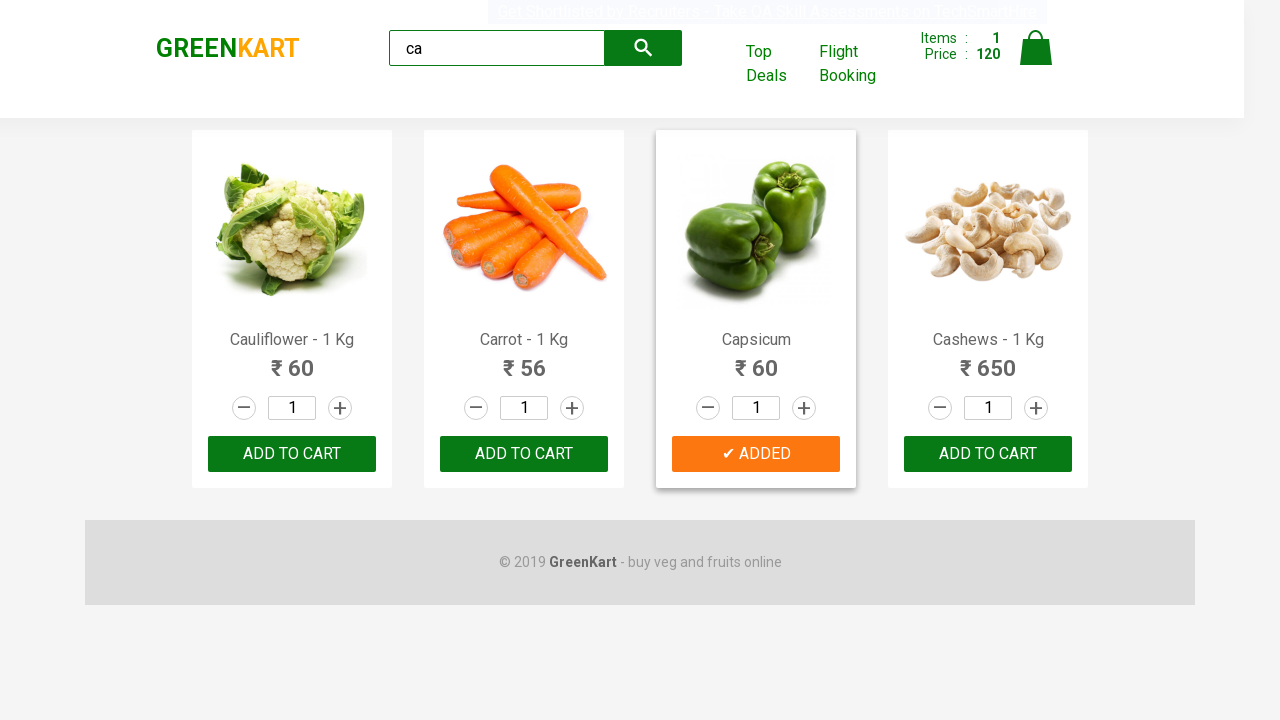

Retrieved product name at index 3: Cashews - 1 Kg
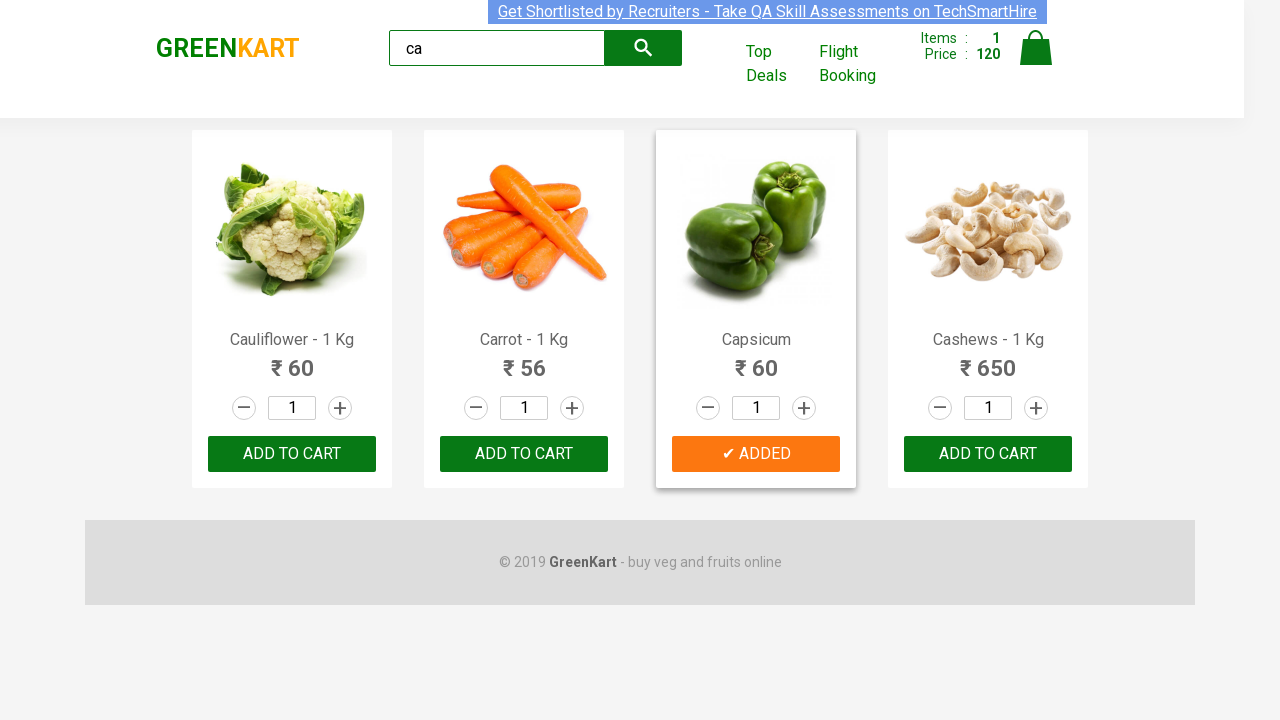

Found Cashews product and clicked ADD TO CART button at (988, 454) on .products .product >> nth=3 >> button
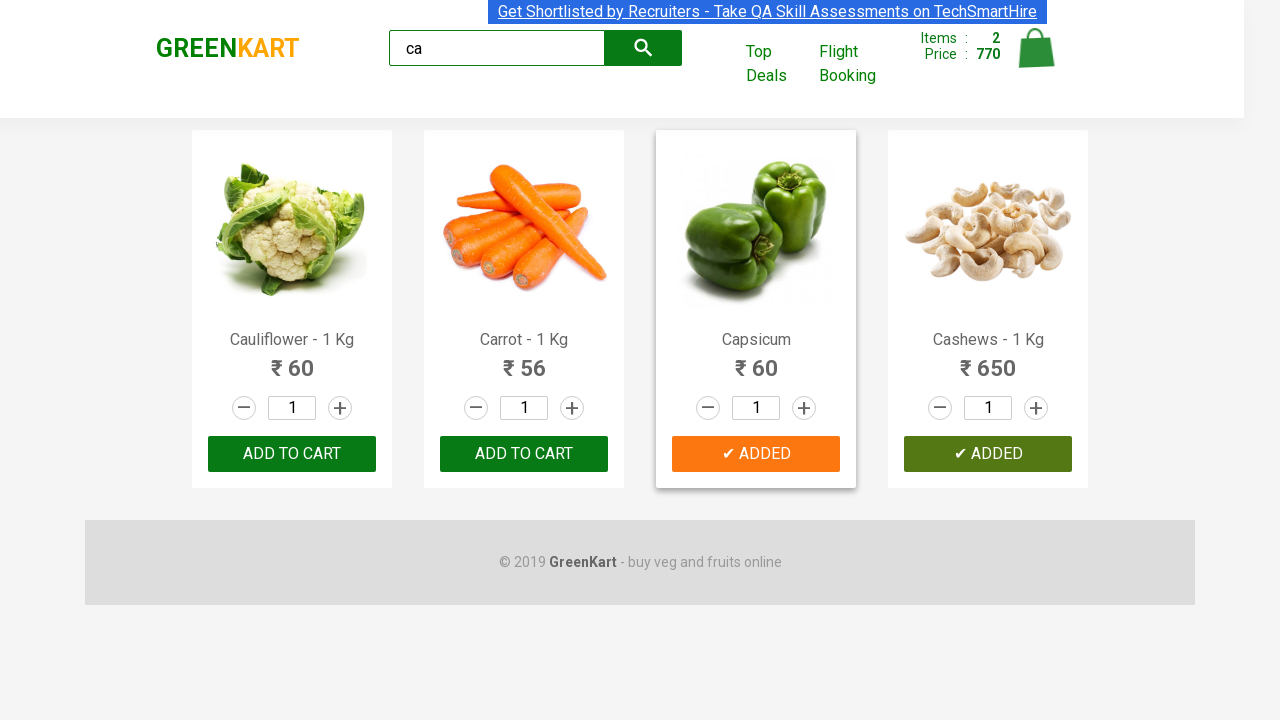

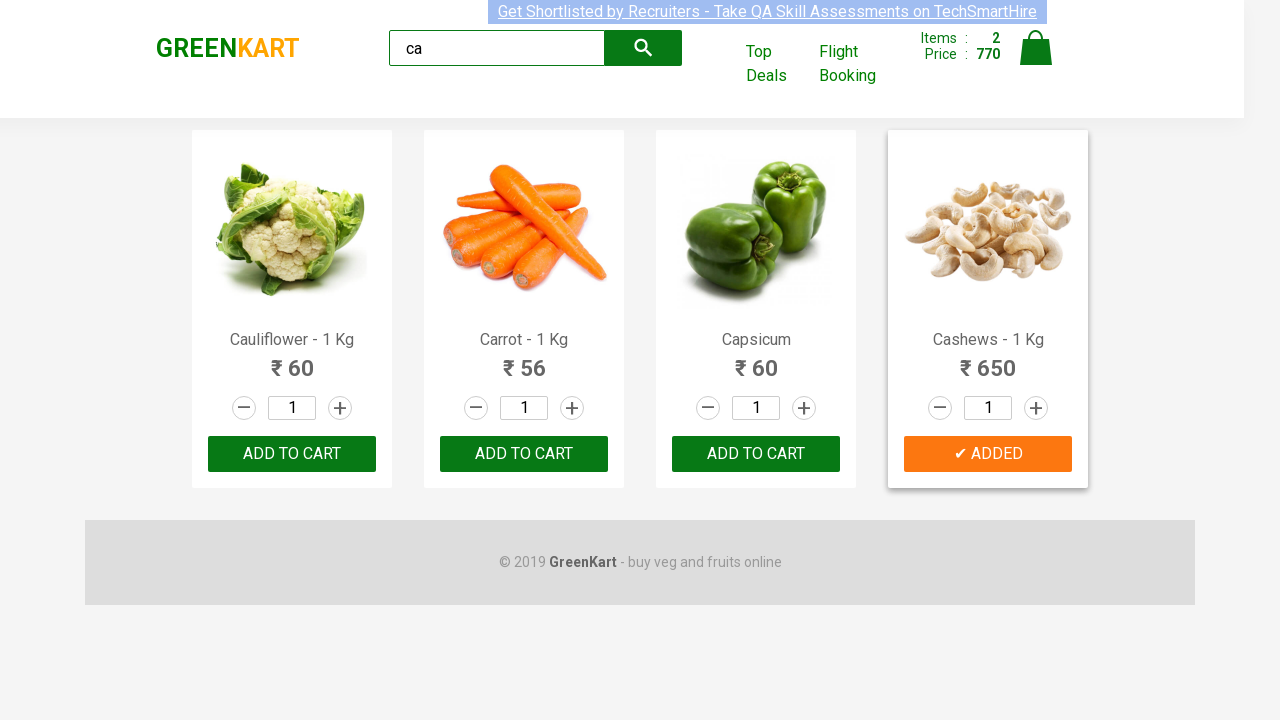